Tests date picker functionality by entering a date via keyboard input and submitting with Enter key

Starting URL: https://formy-project.herokuapp.com/datepicker

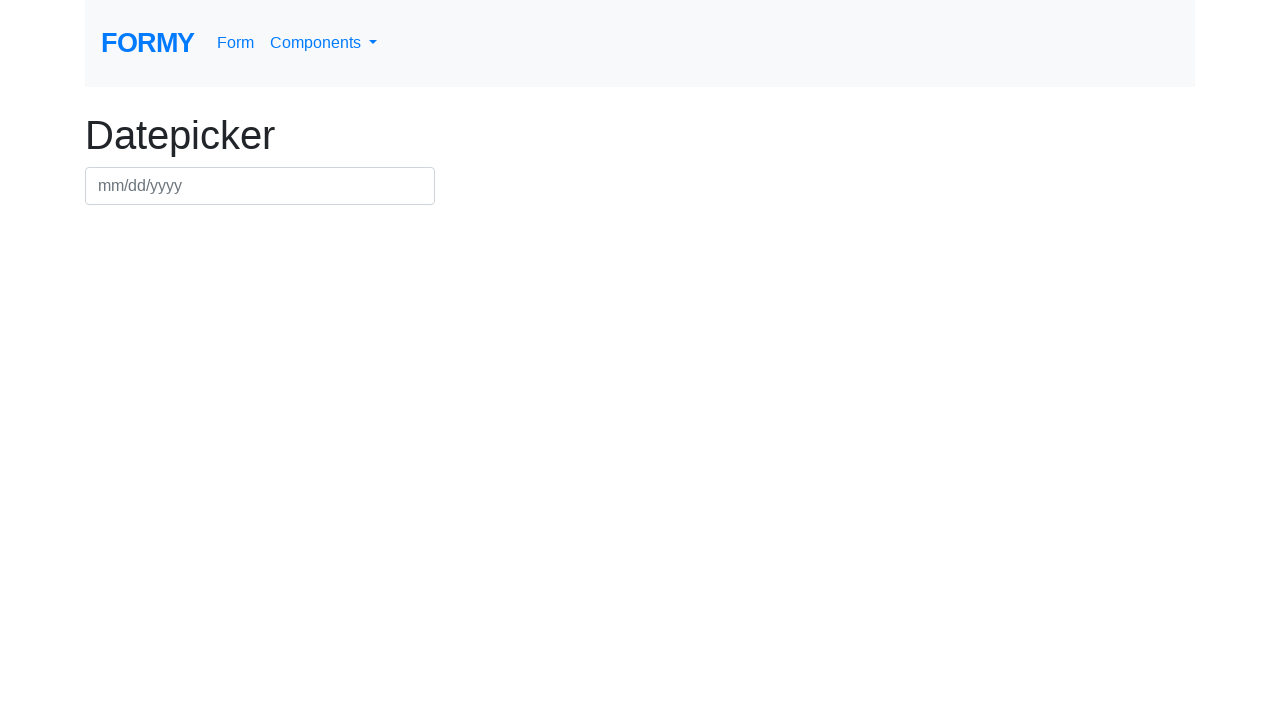

Filled date picker field with date 03/03/2020 on #datepicker
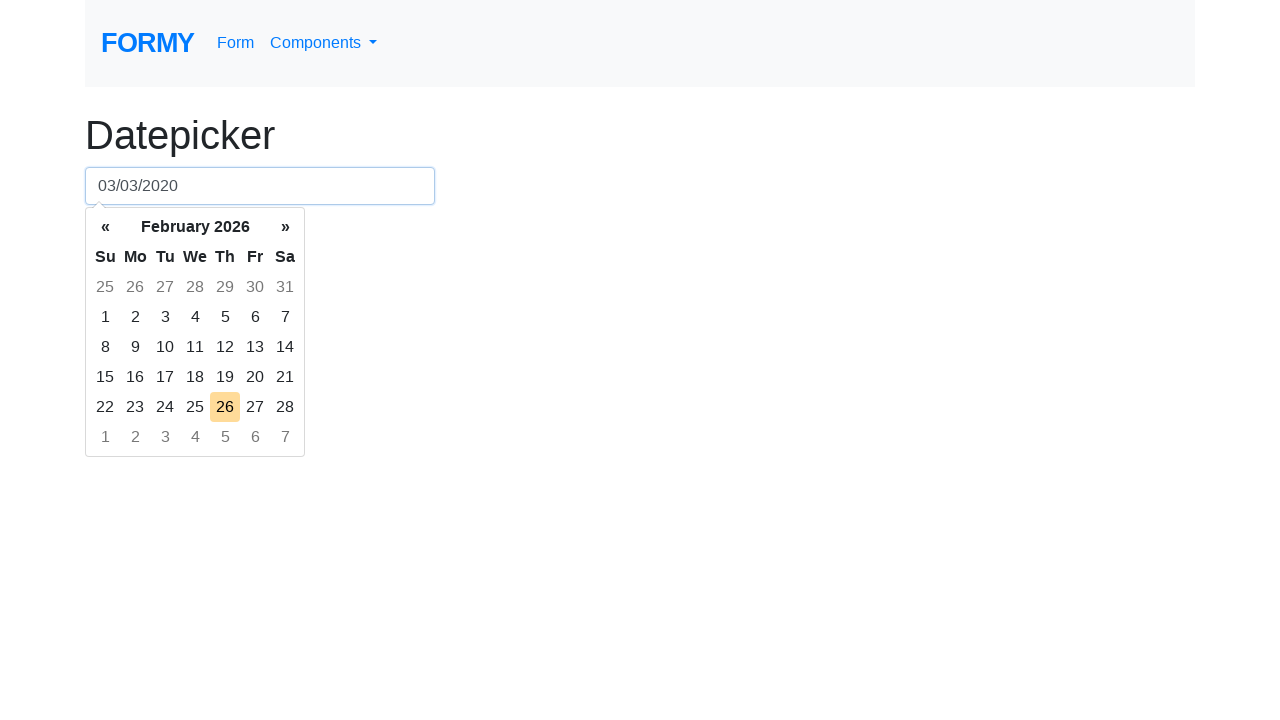

Pressed Enter key to submit date and close date picker on #datepicker
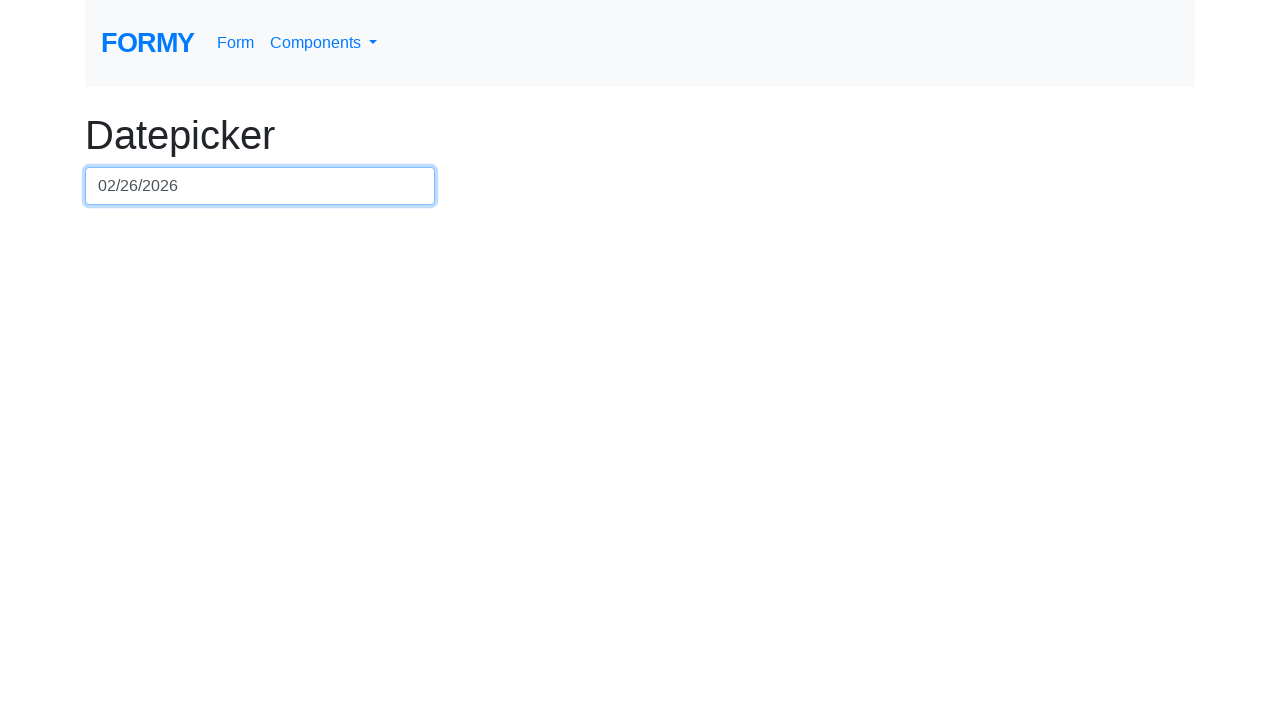

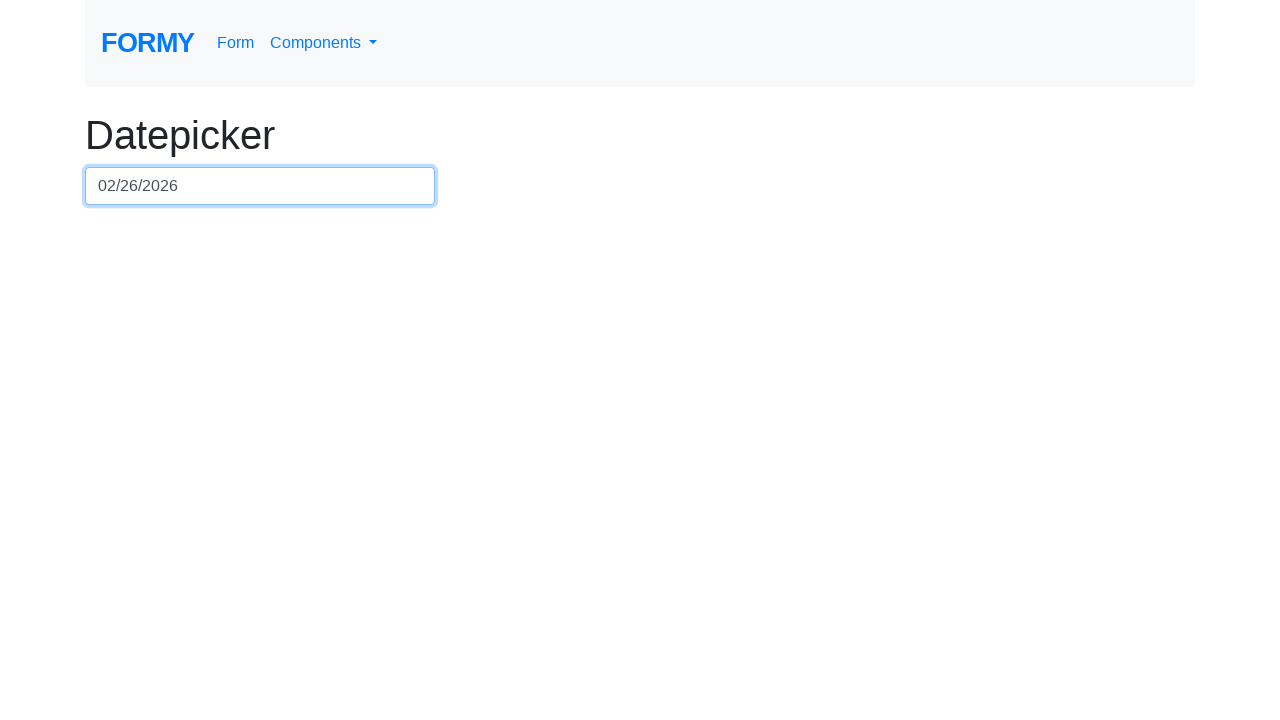